Opens the javaguru.lv main page and maximizes the browser window to verify the page loads successfully

Starting URL: http://javaguru.lv

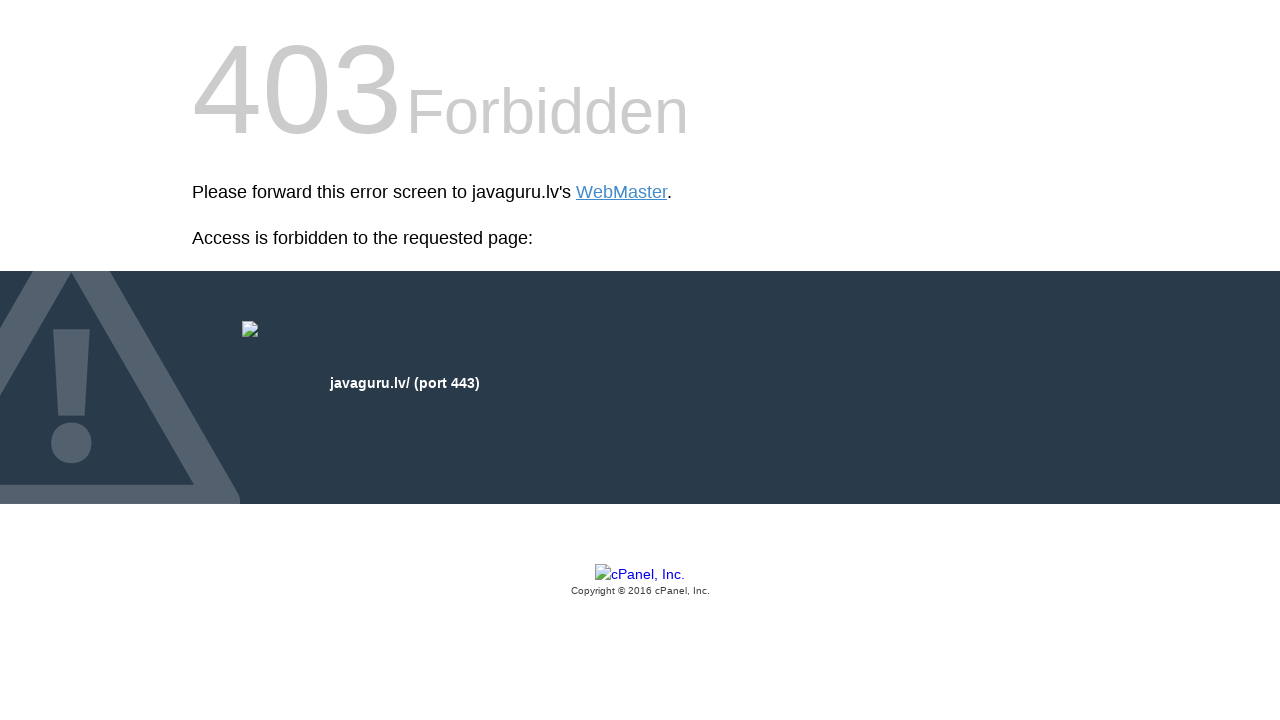

Navigated to http://javaguru.lv
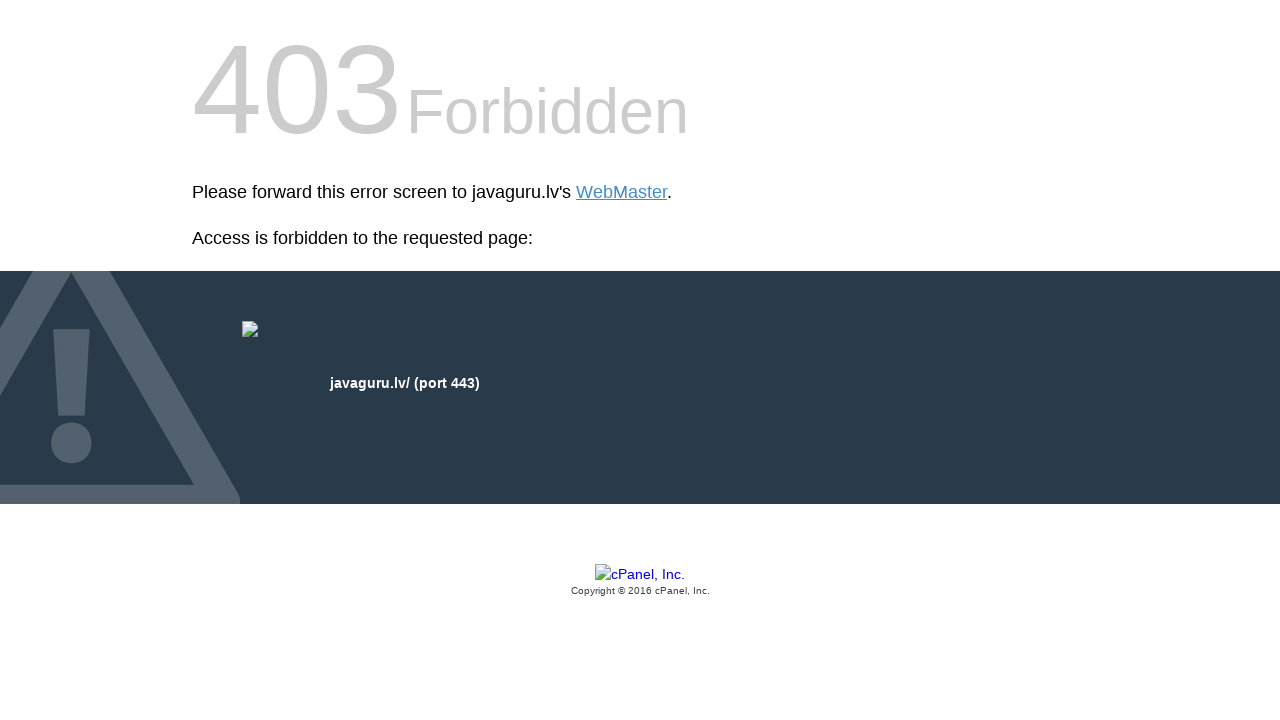

Set viewport to 1920x1080 to maximize browser window
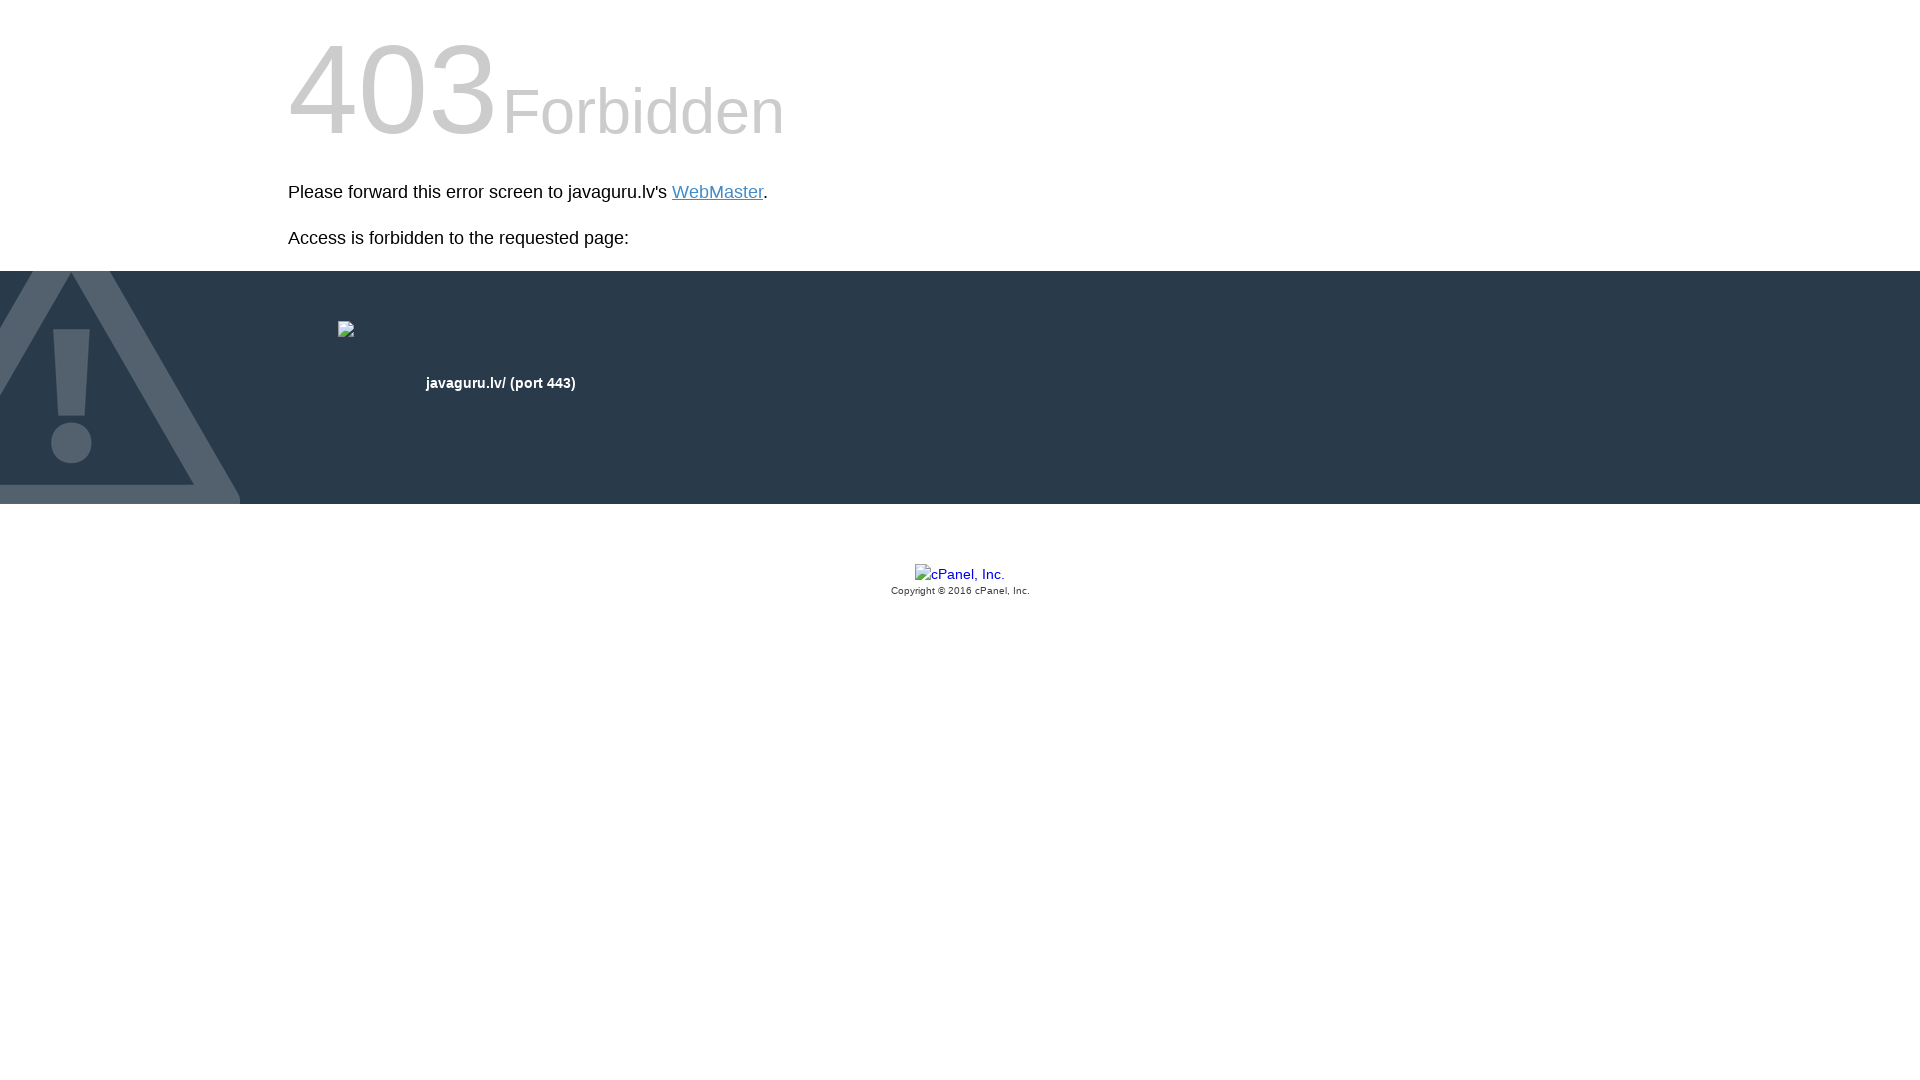

Page fully loaded
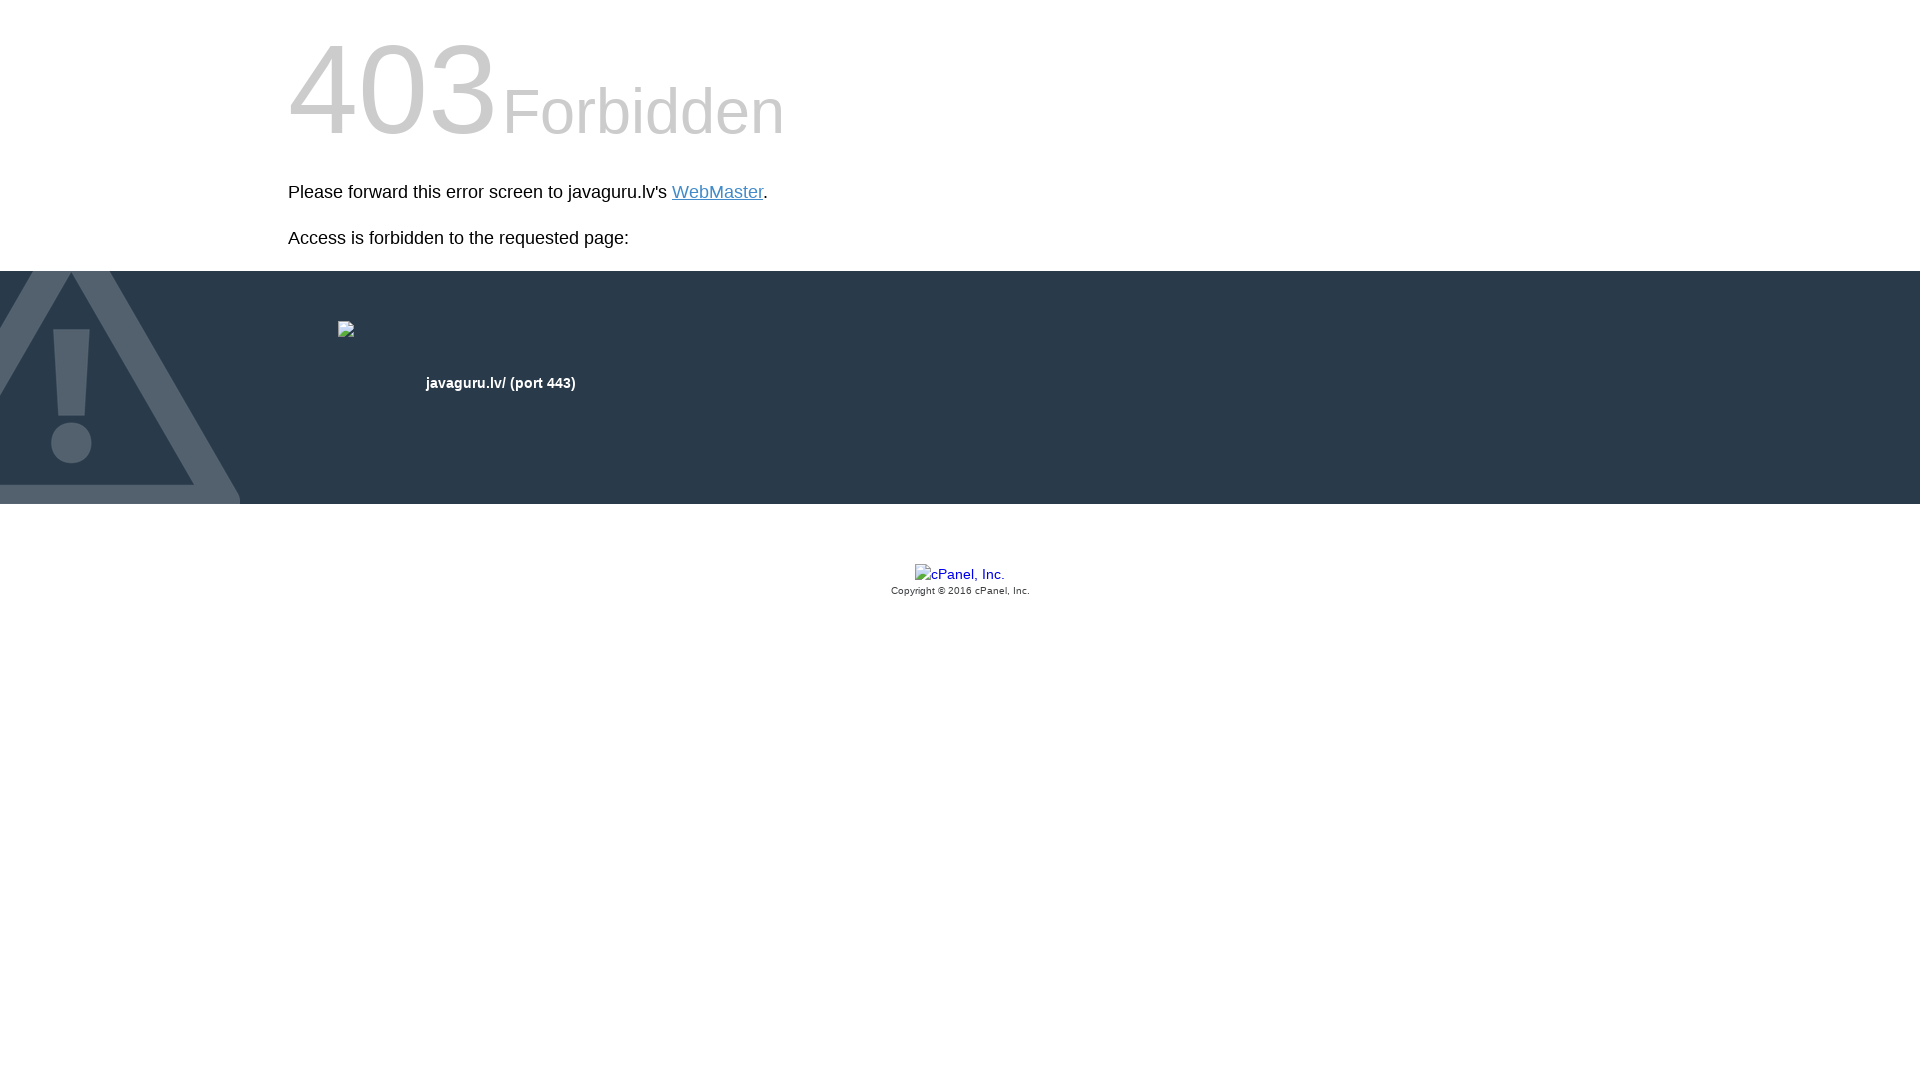

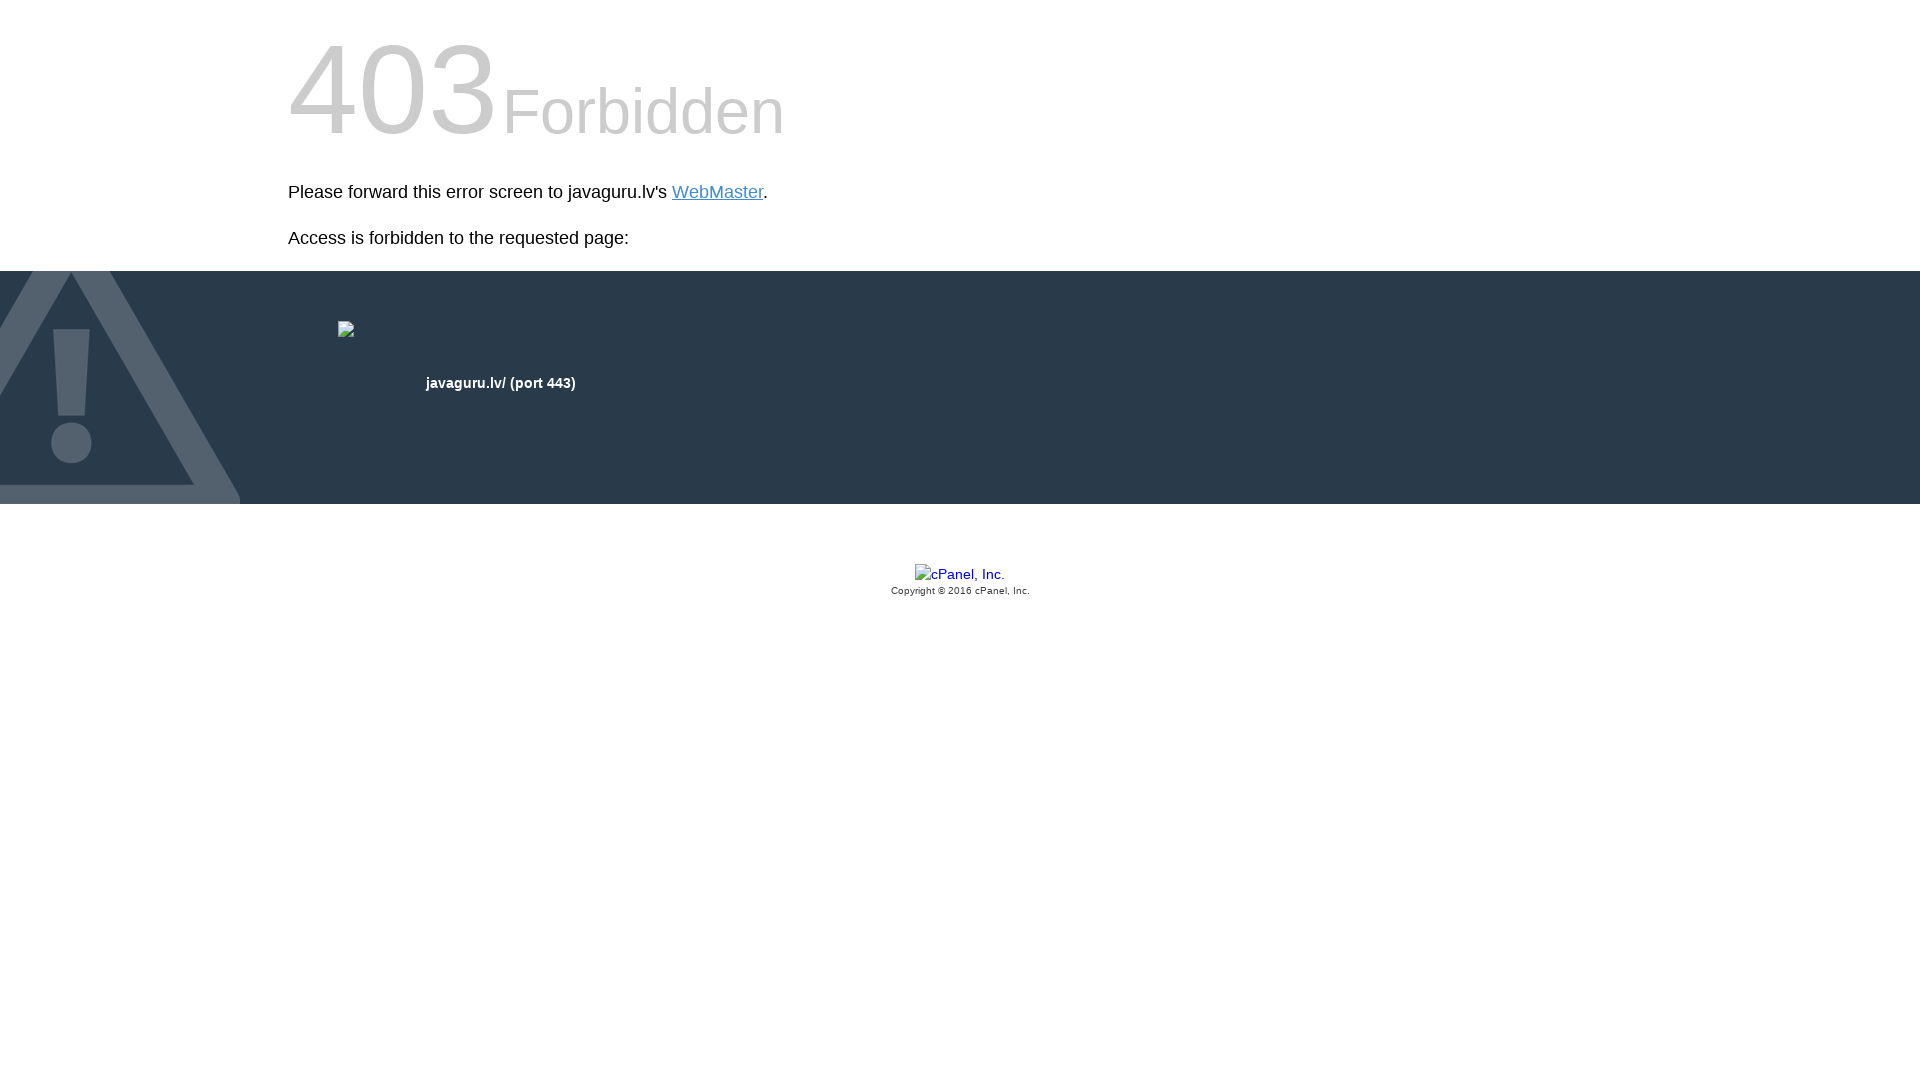